Tests a registration form by filling in required fields (first name, last name, email) and submitting, then verifies the success message is displayed.

Starting URL: http://suninjuly.github.io/registration1.html

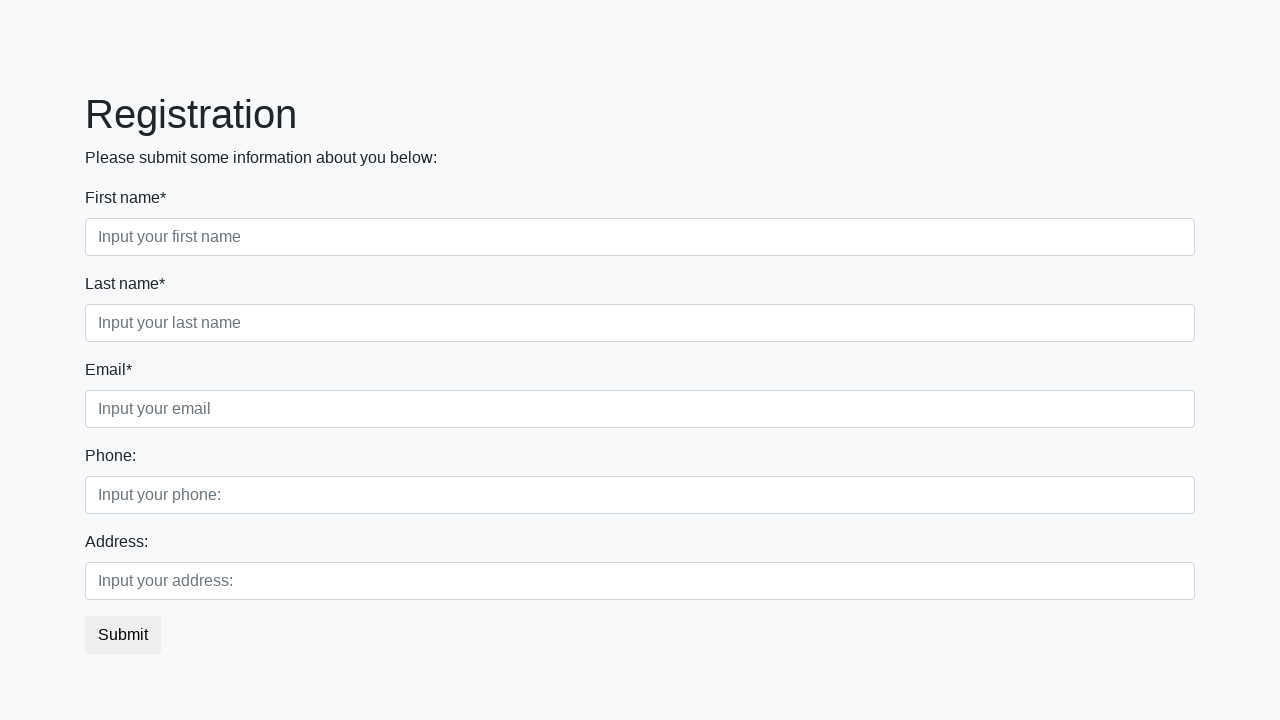

Filled first name field with 'Ivan' on input.first
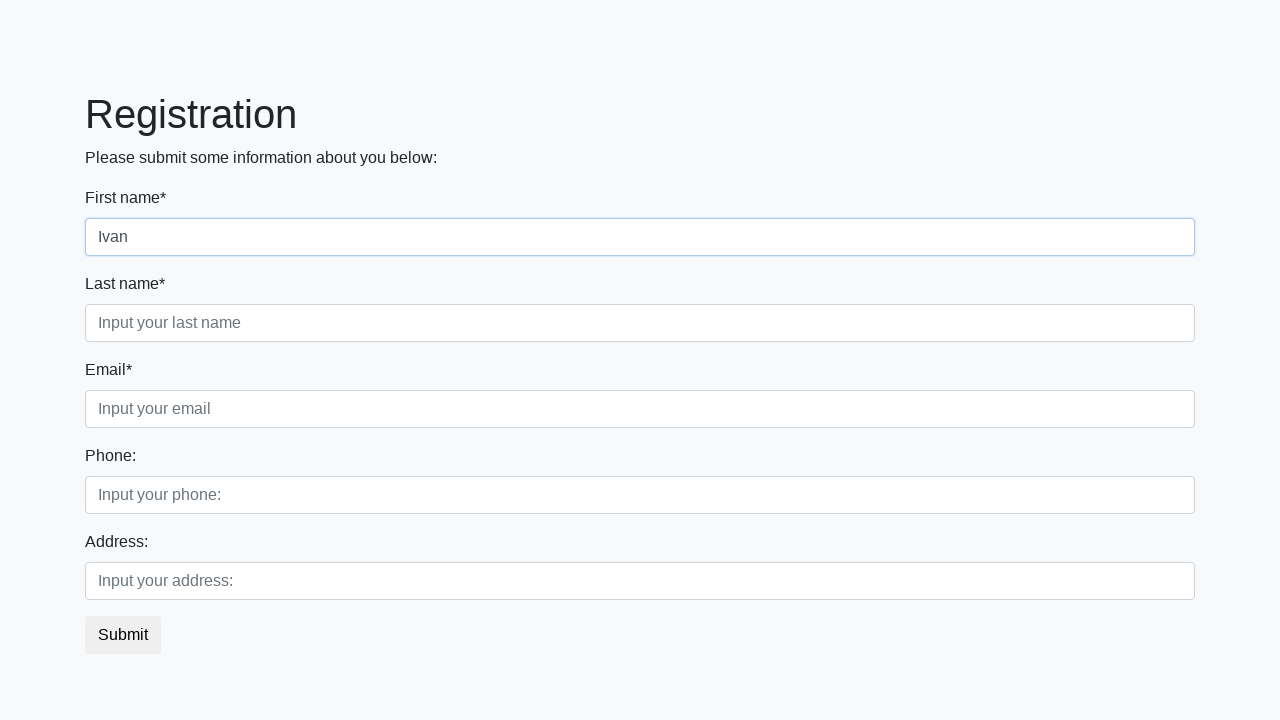

Filled last name field with 'Petrov' on input.second
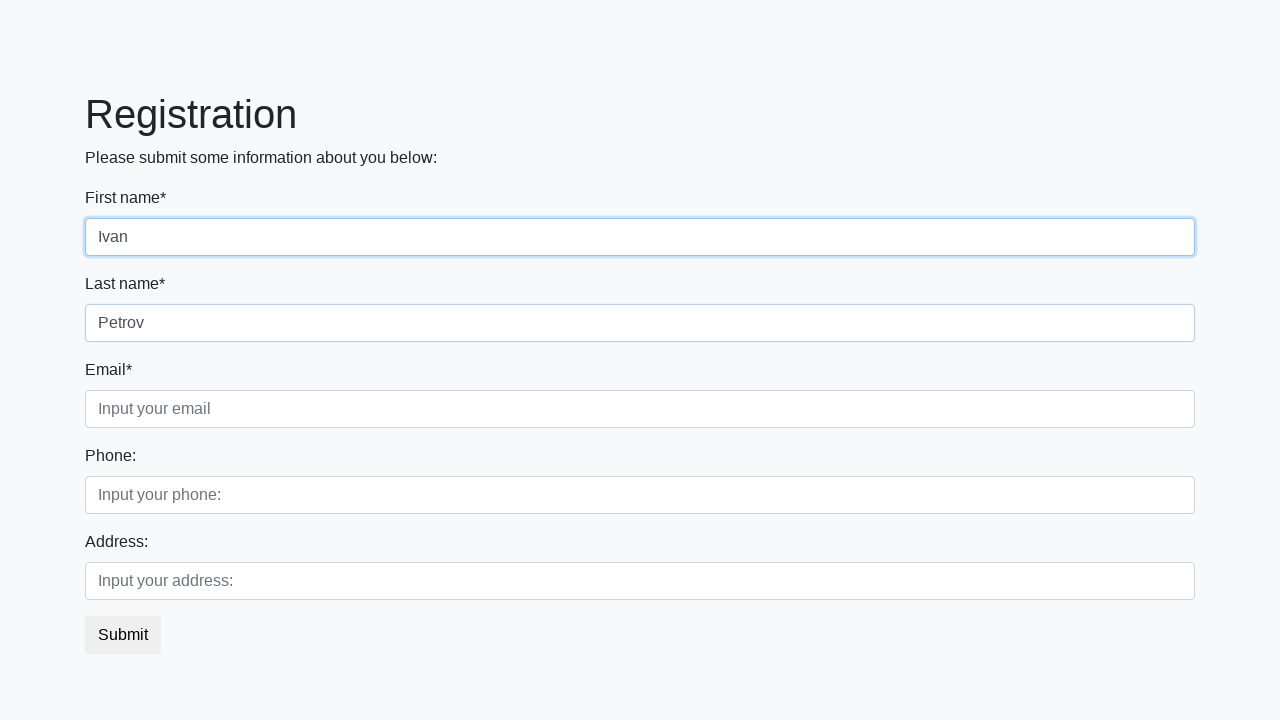

Filled email field with 'testuser@mail.ru' on input.third
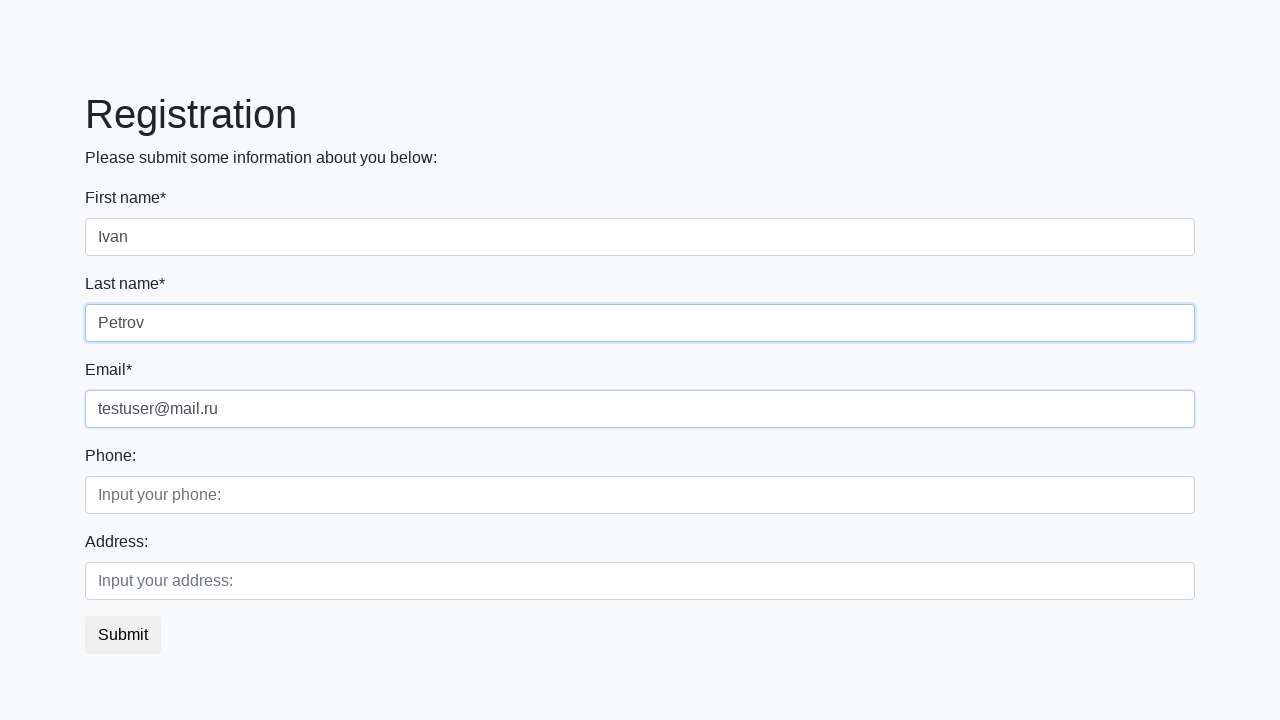

Clicked submit button to register at (123, 635) on button.btn
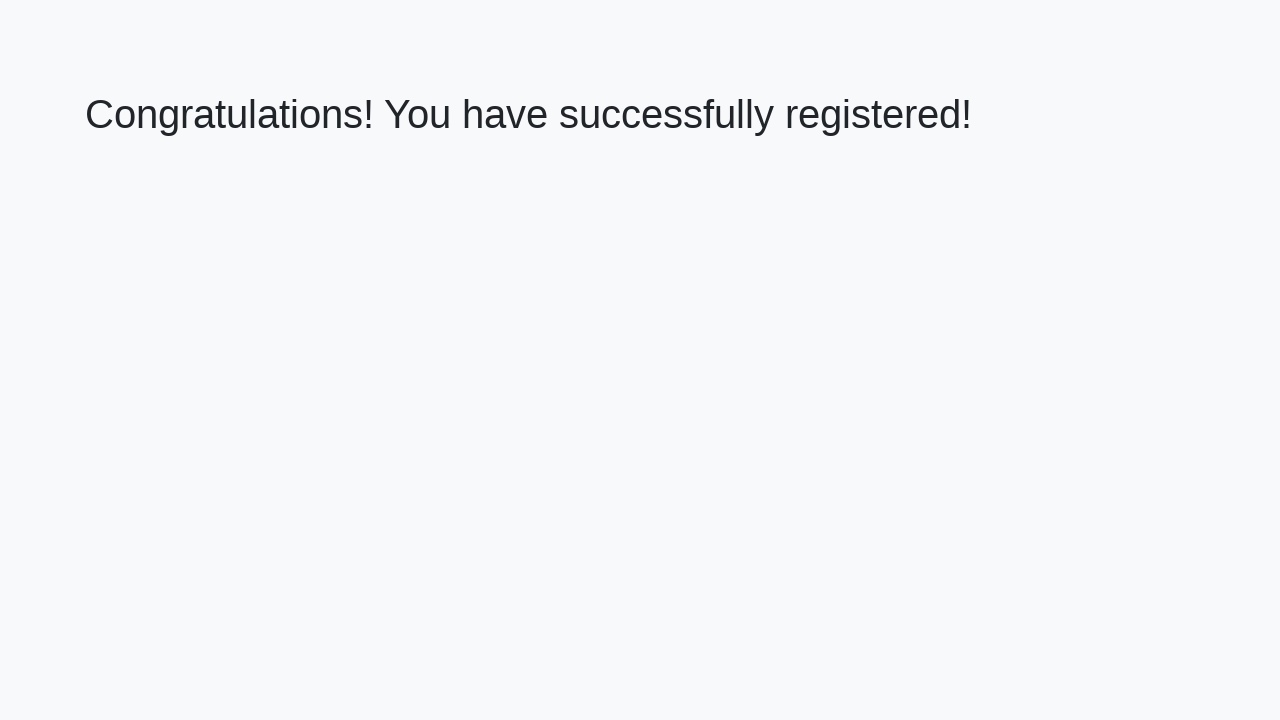

Success message heading loaded
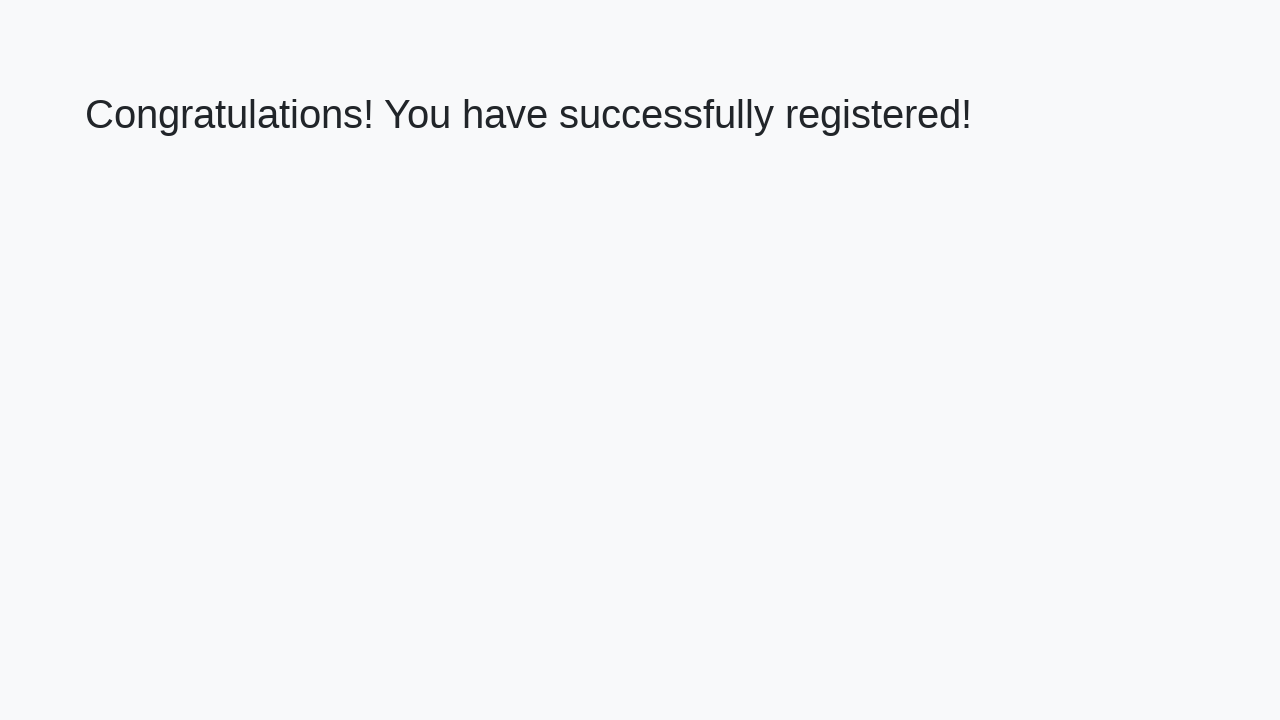

Retrieved success message text
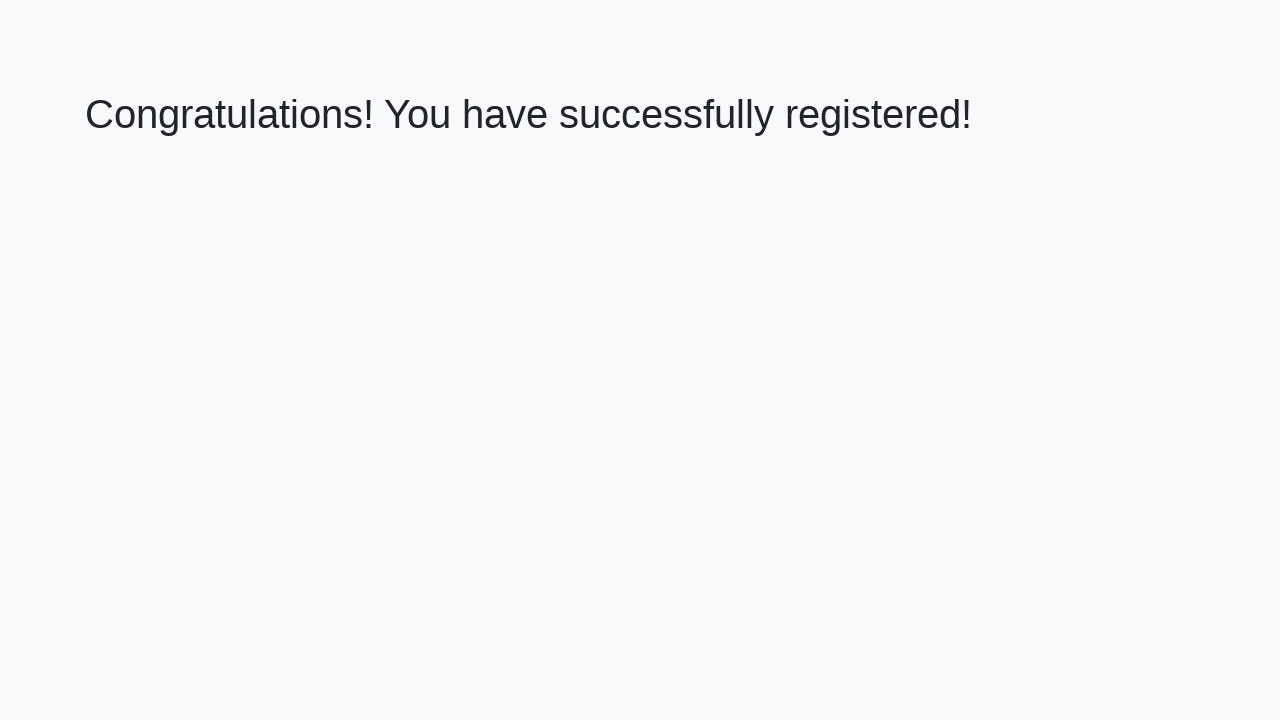

Verified success message matches expected text
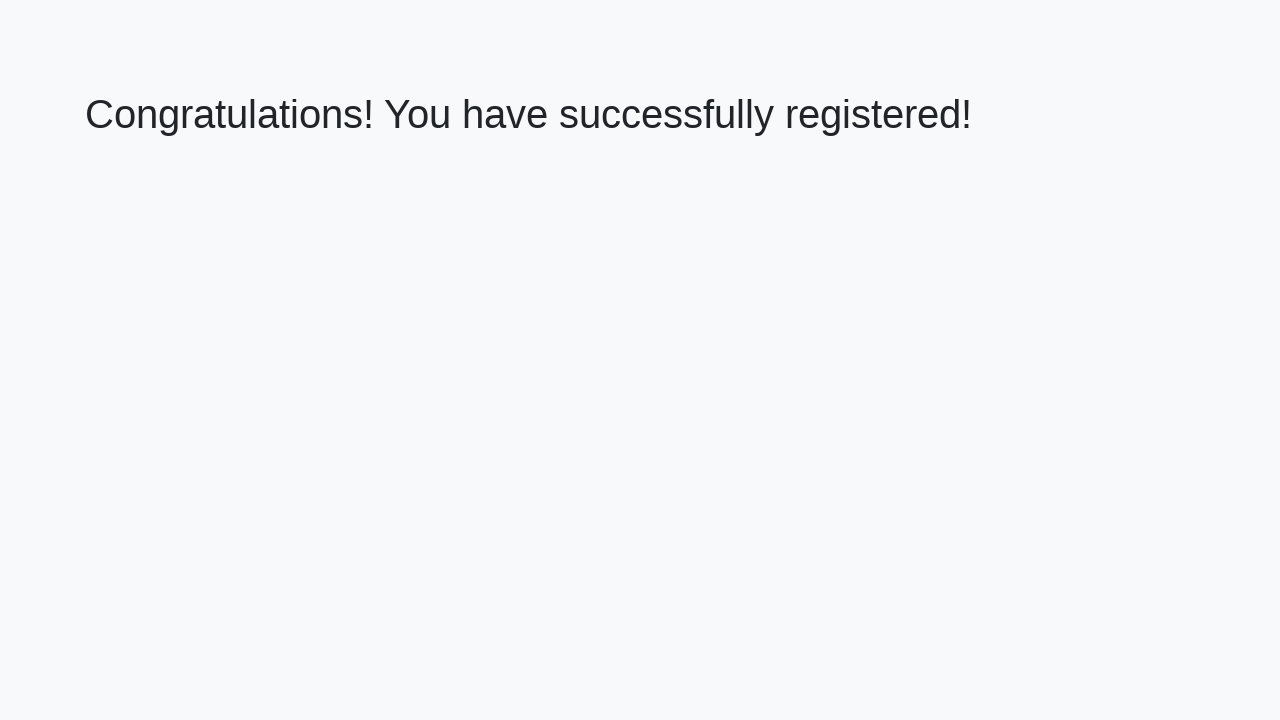

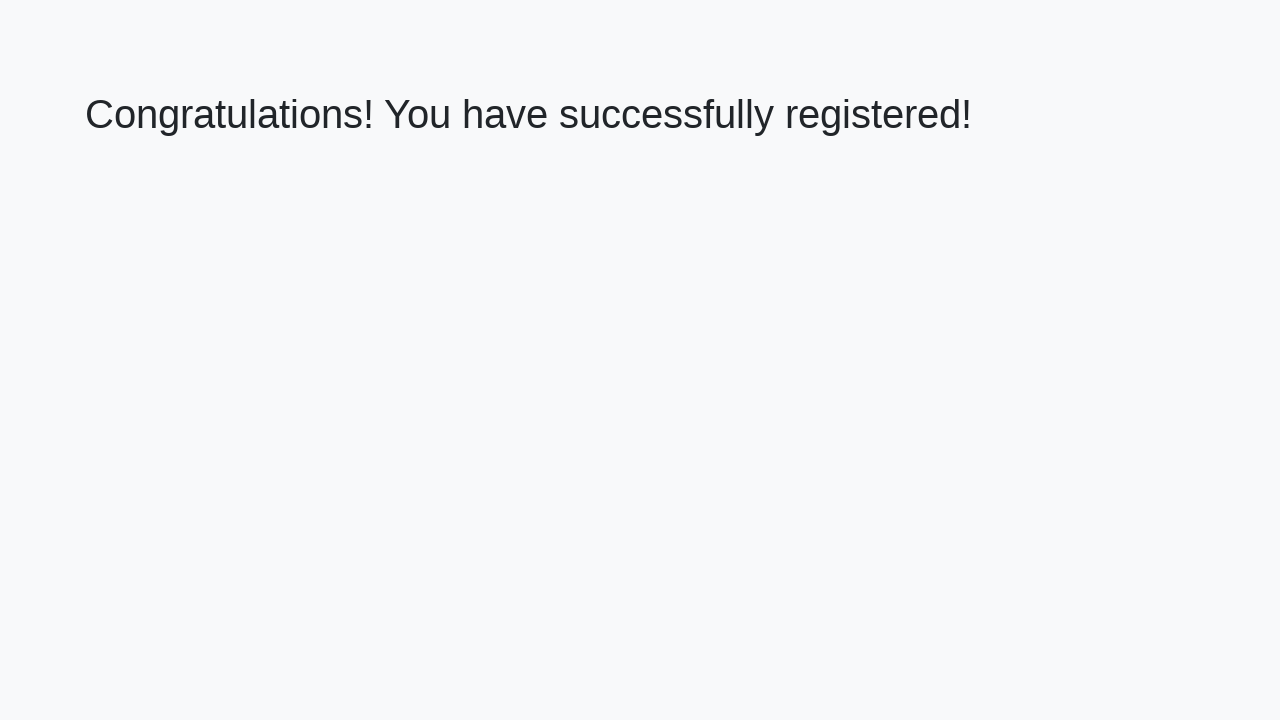